Tests login with empty fields and verifies the required field validation messages

Starting URL: https://codility-frontend-prod.s3.amazonaws.com/media/task_static/qa_login_page/9a83bda125cd7398f9f482a3d6d45ea4/static/attachments/reference_page.html

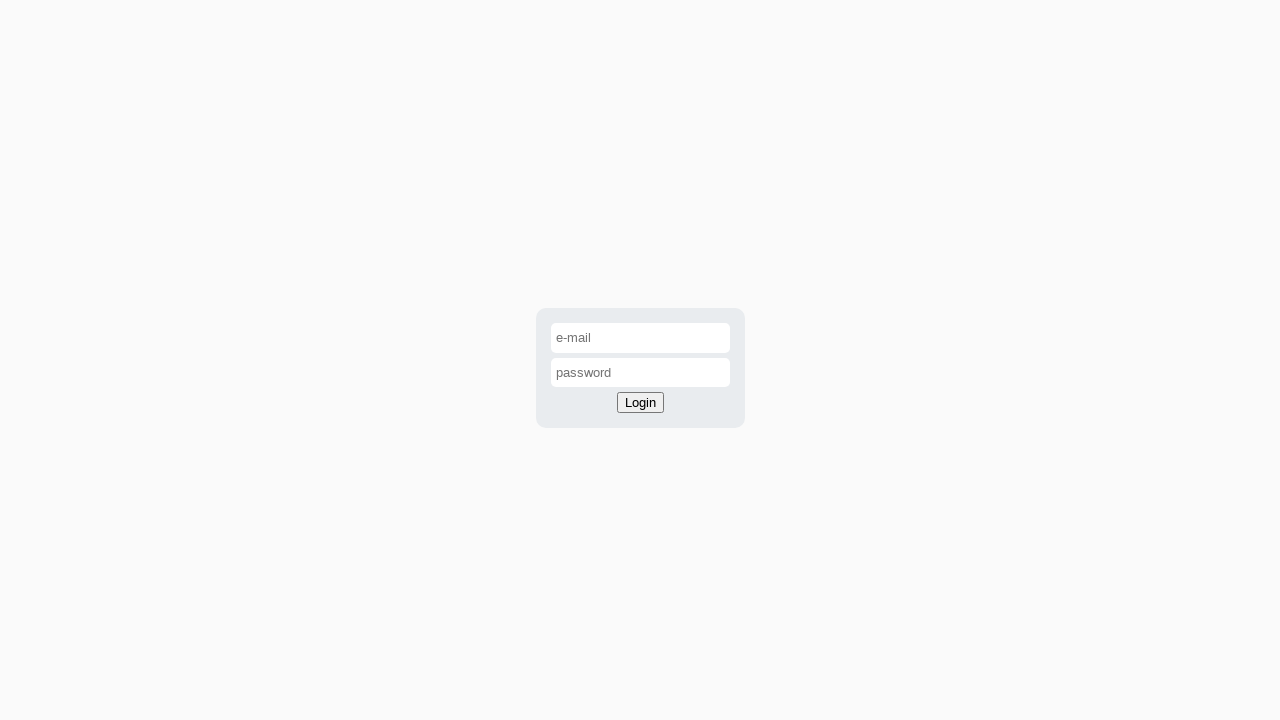

Clicked login button without filling any fields at (640, 403) on #login-button
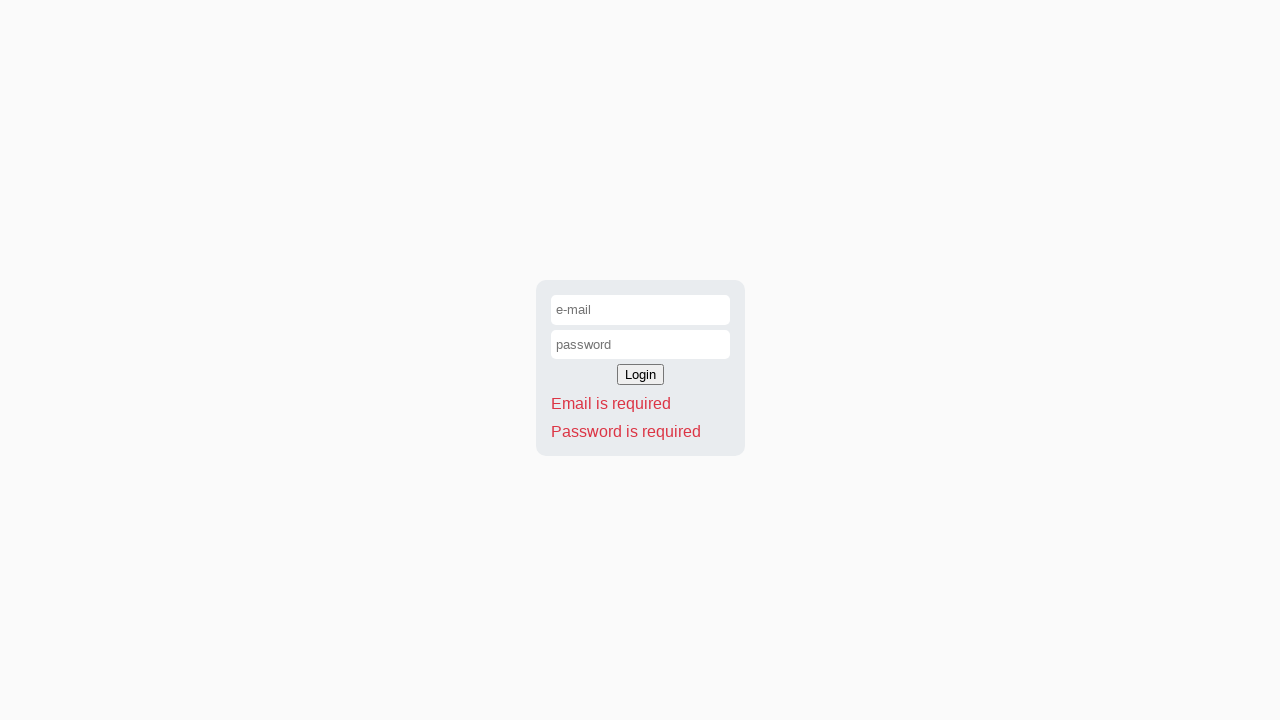

Validation error messages appeared
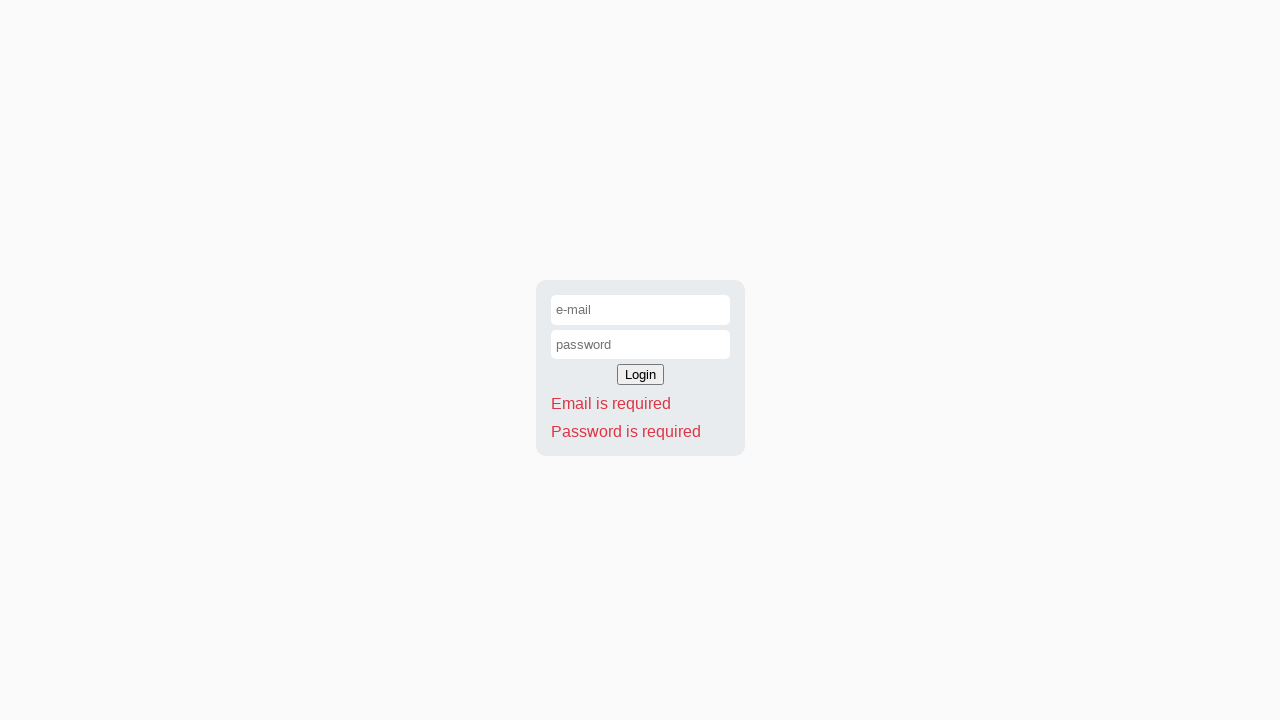

Retrieved email validation error message
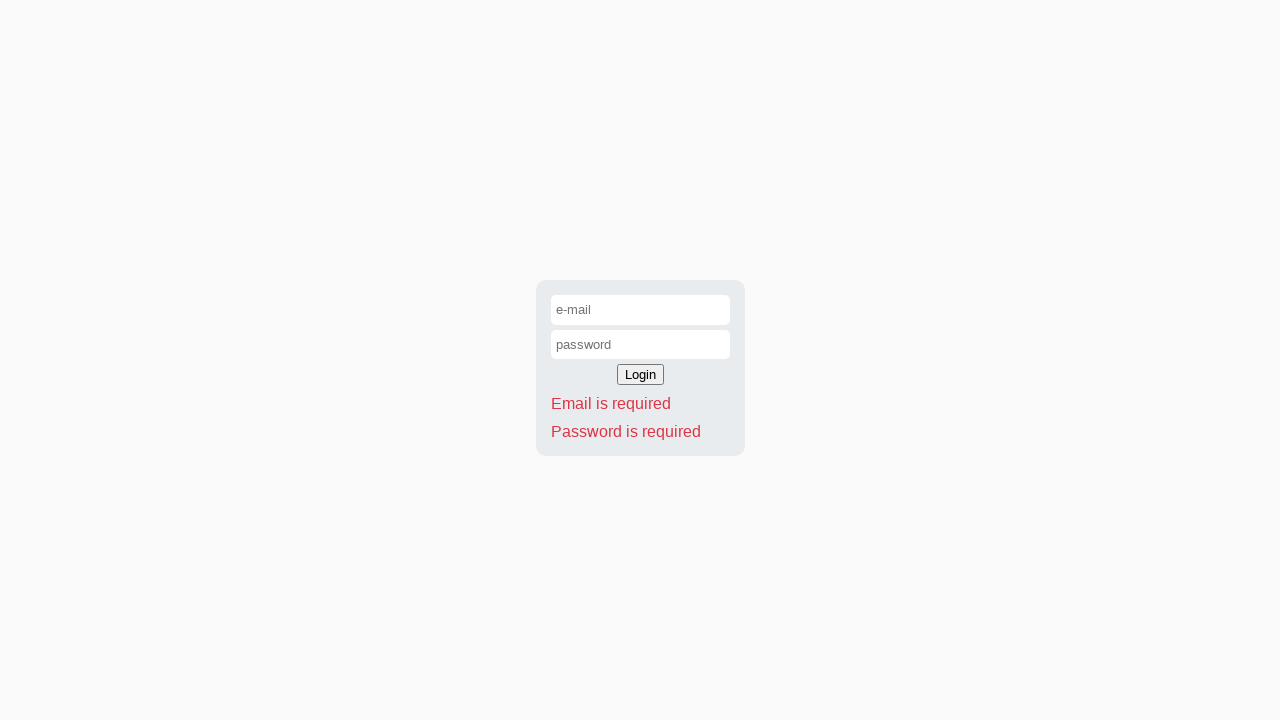

Verified email required error message
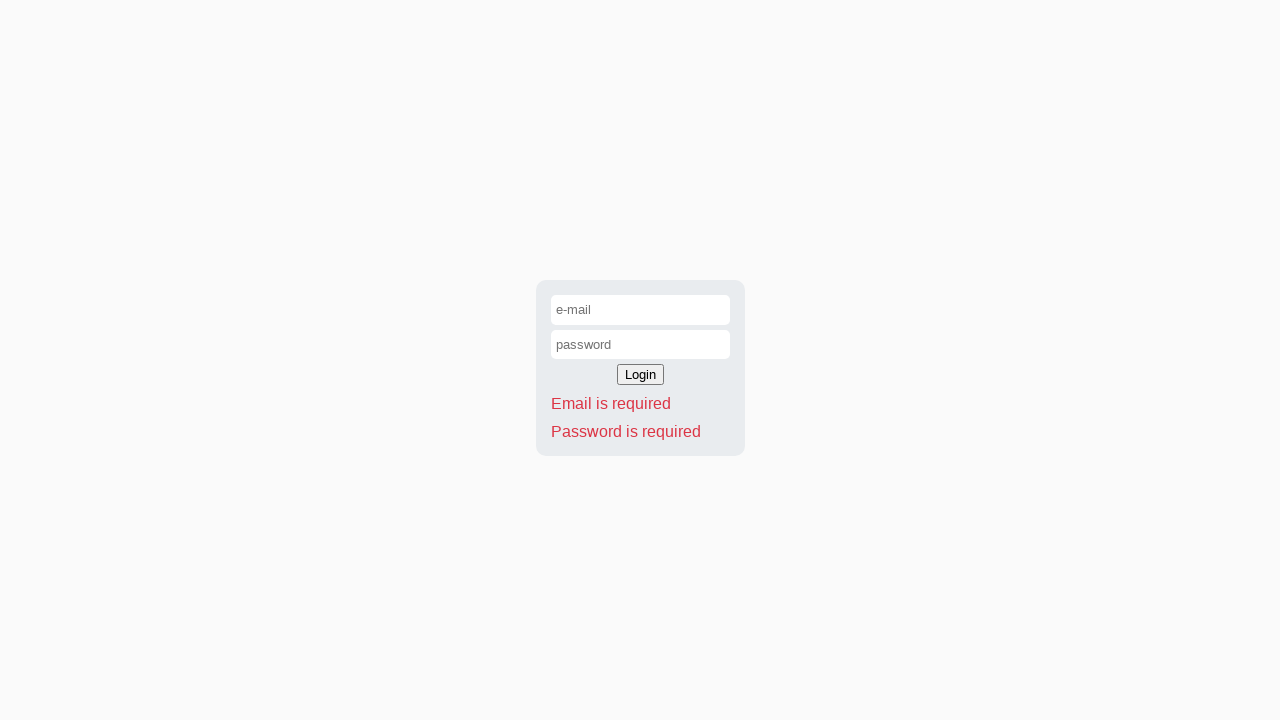

Retrieved password validation error message
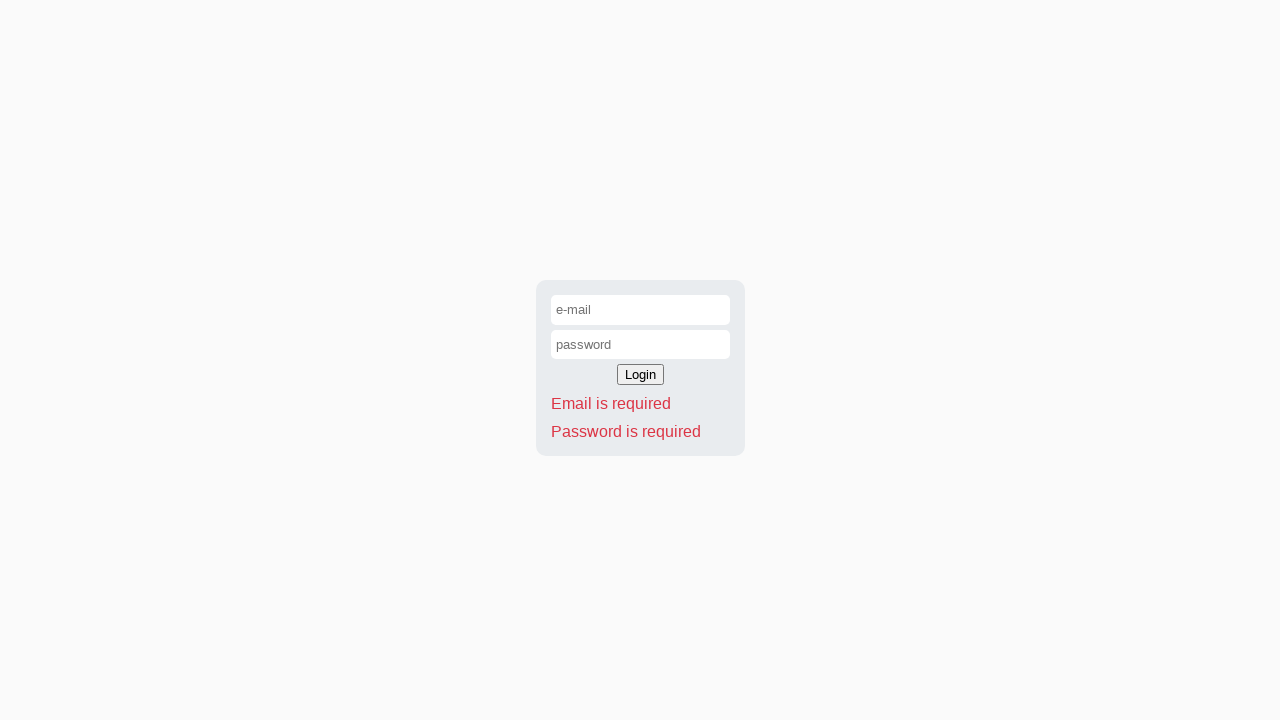

Verified password required error message
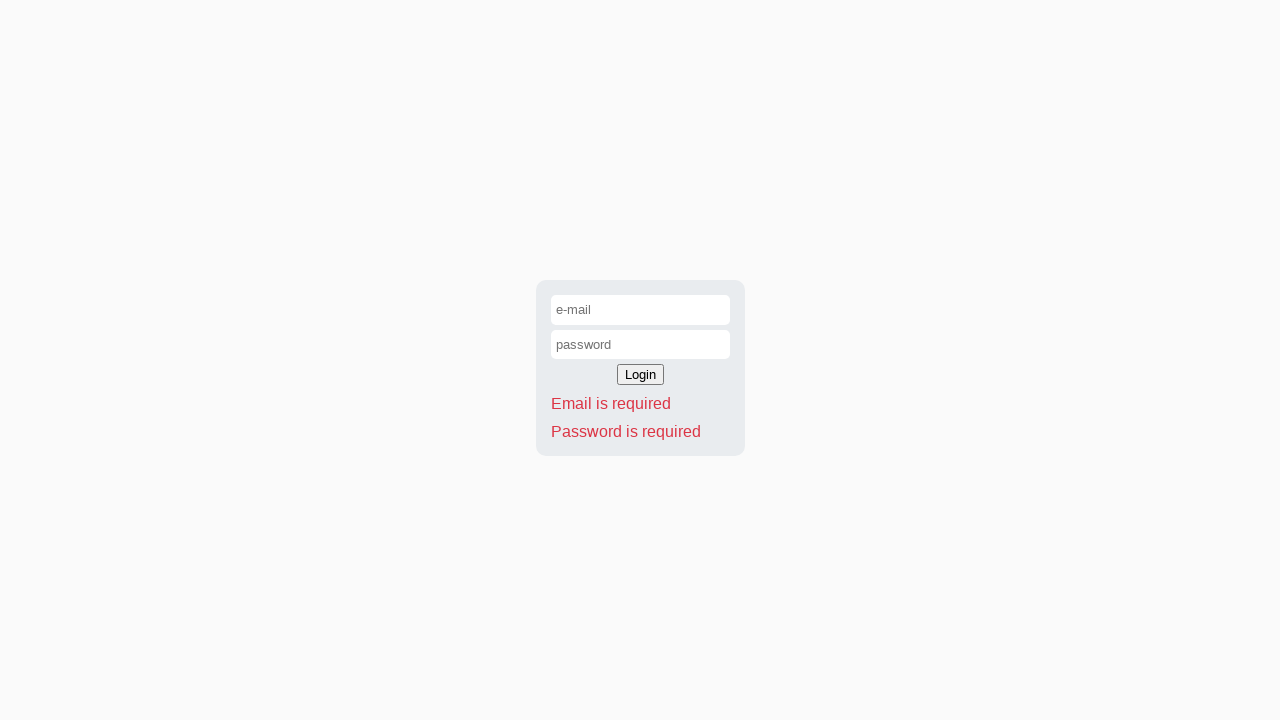

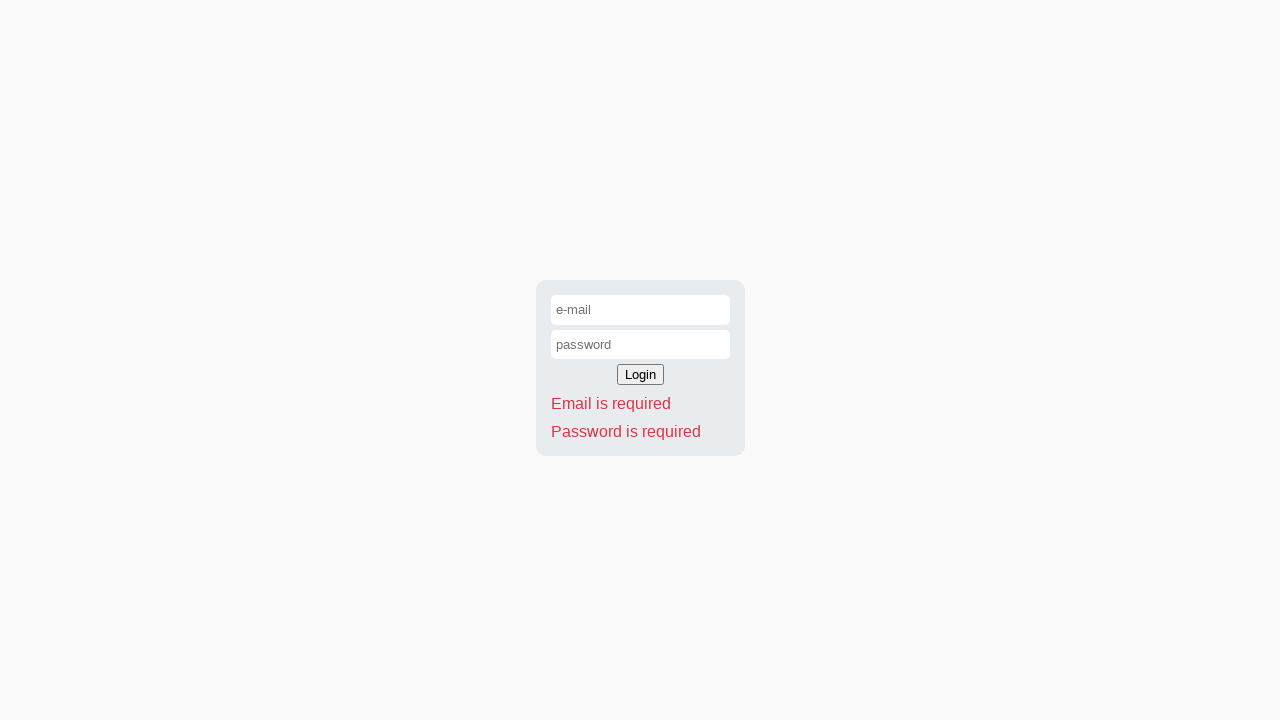